Tests form interactions by clicking a link, typing in a username field with sequential key presses, and clearing the input

Starting URL: https://testautomationpractice.blogspot.com/

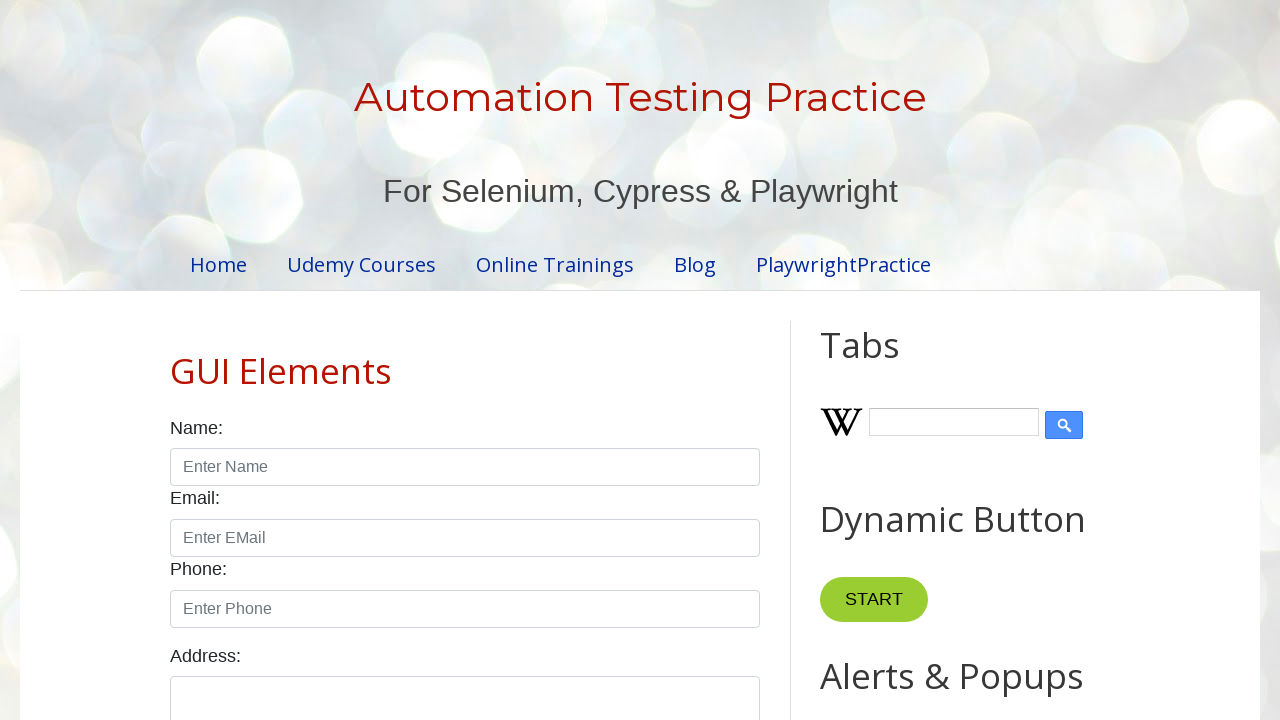

Clicked on PlaywrightPractice link at (844, 264) on internal:role=link[name="PlaywrightPractice"i]
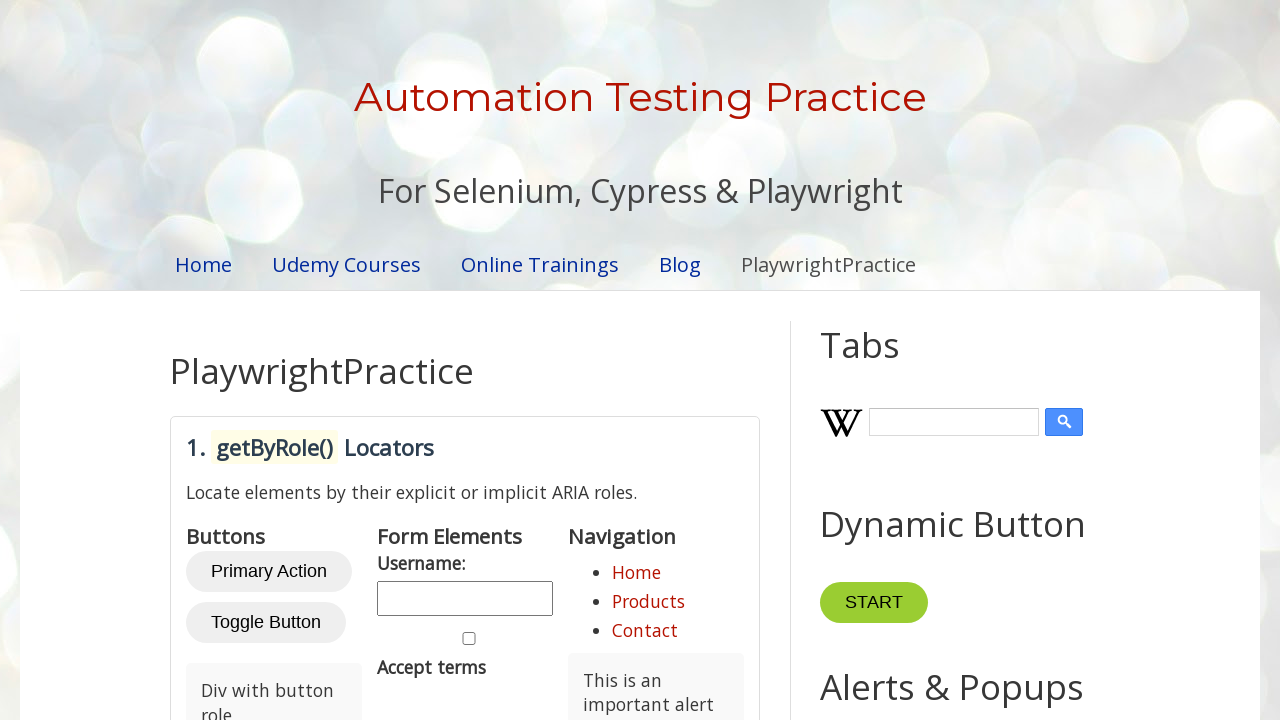

Typed 'Test User' into username field with 500ms delay between key presses
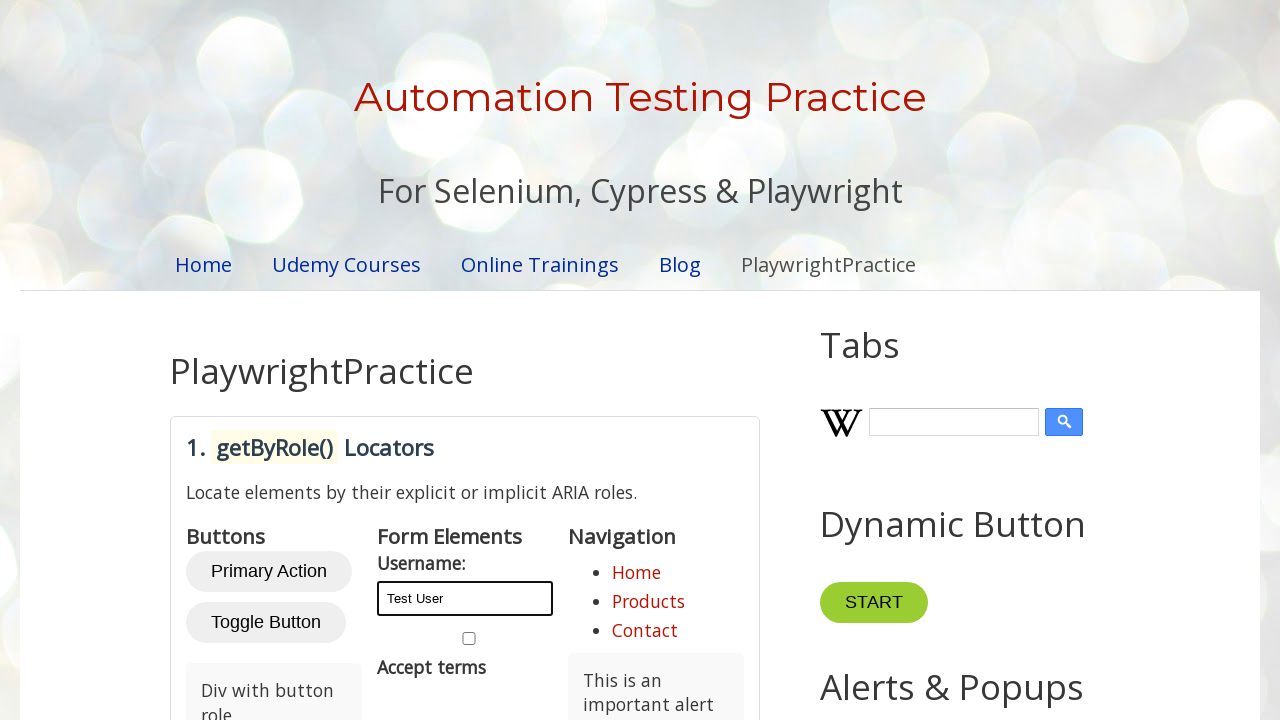

Typed 'Peter' into username field sequentially
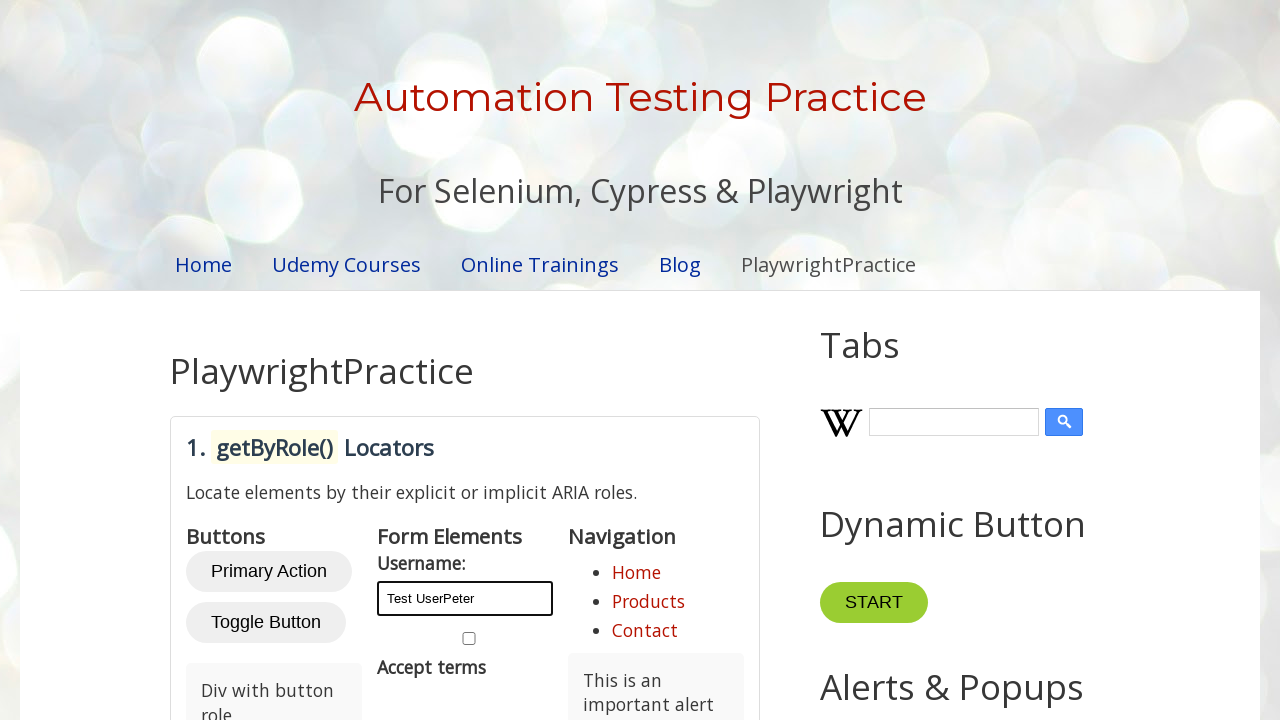

Pressed PageDown key on username field on internal:label="Username:"i
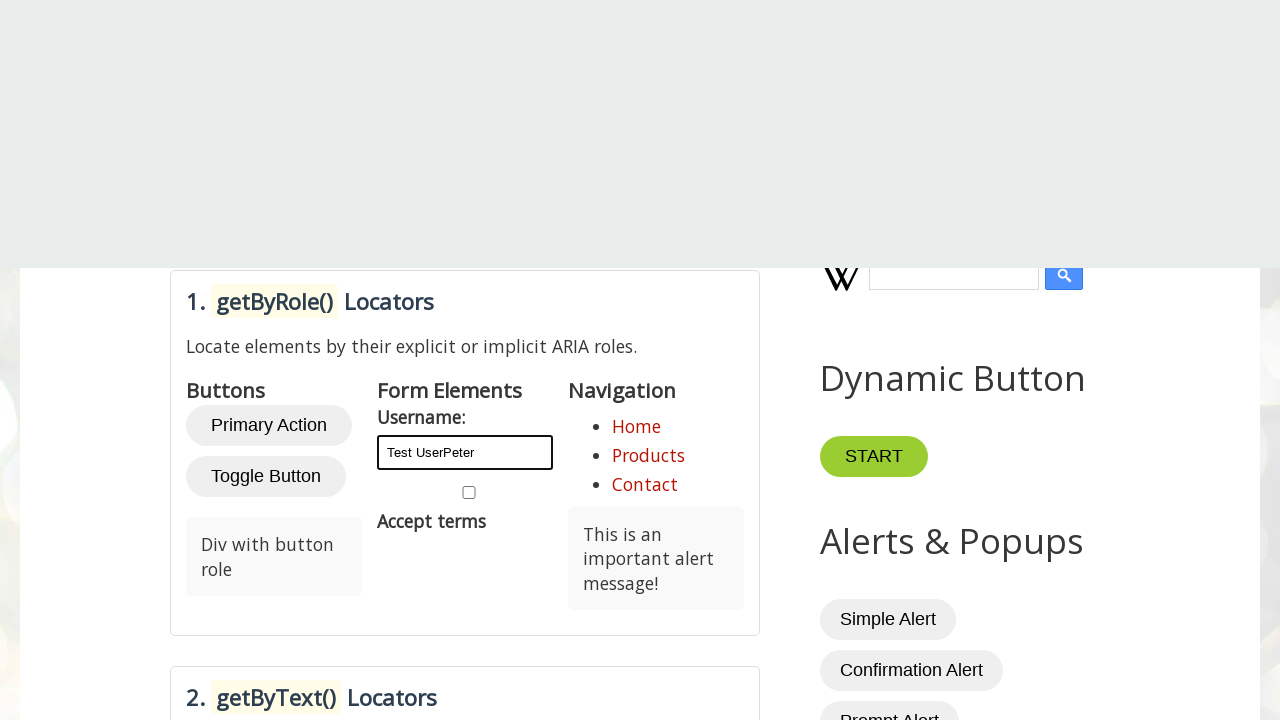

Cleared the username field on internal:label="Username:"i
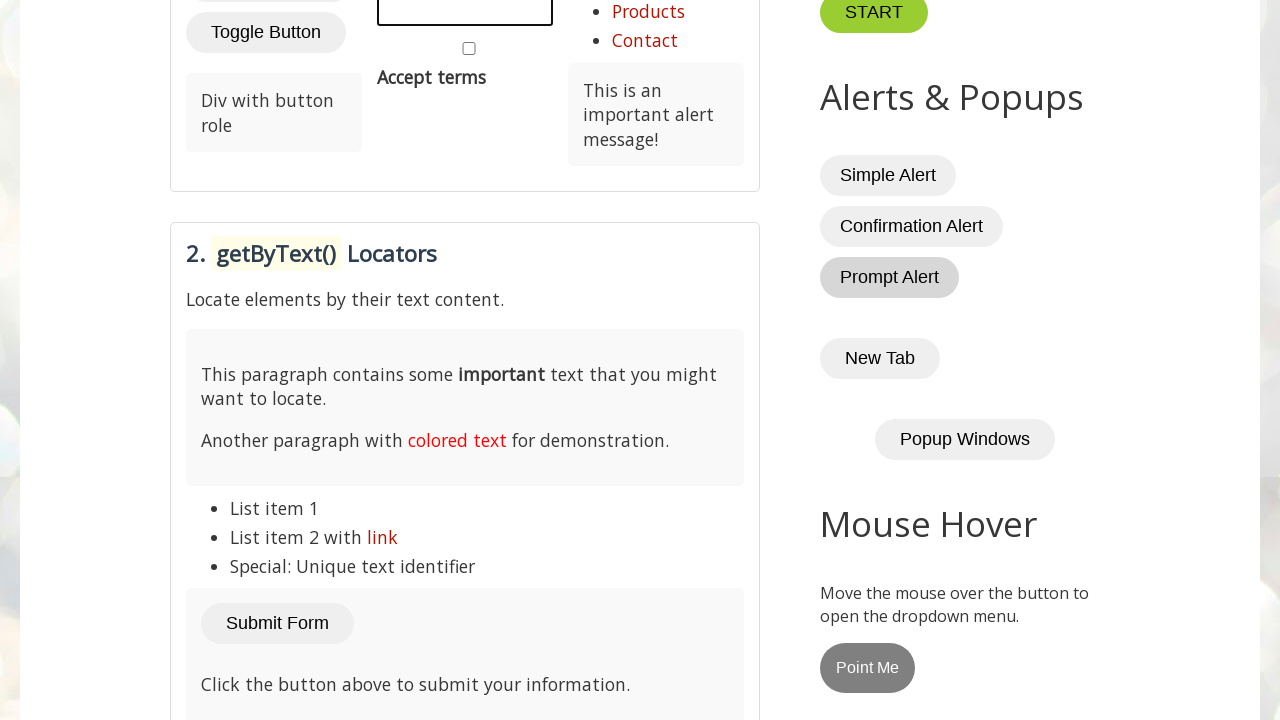

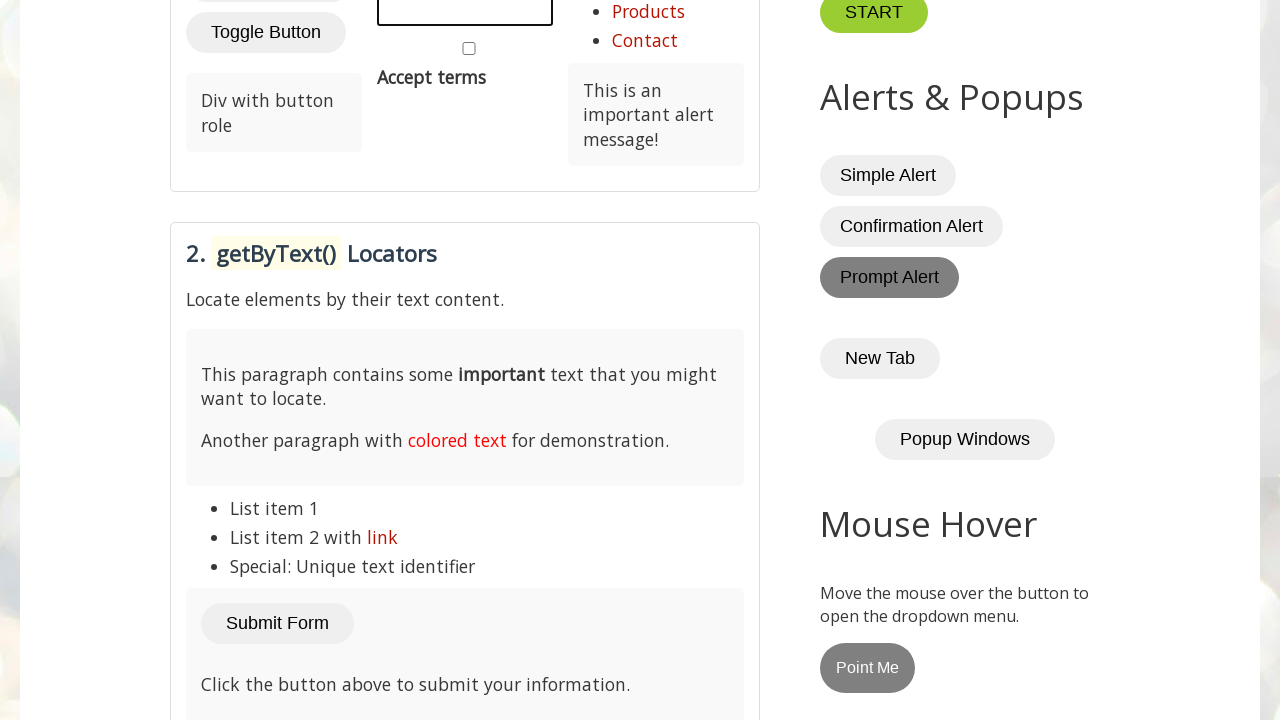